Tests the scope of web elements by counting links at different levels (page, footer, footer column) and opens all links in the footer's first column in new tabs to verify they work

Starting URL: https://www.qaclickacademy.com/practice.php

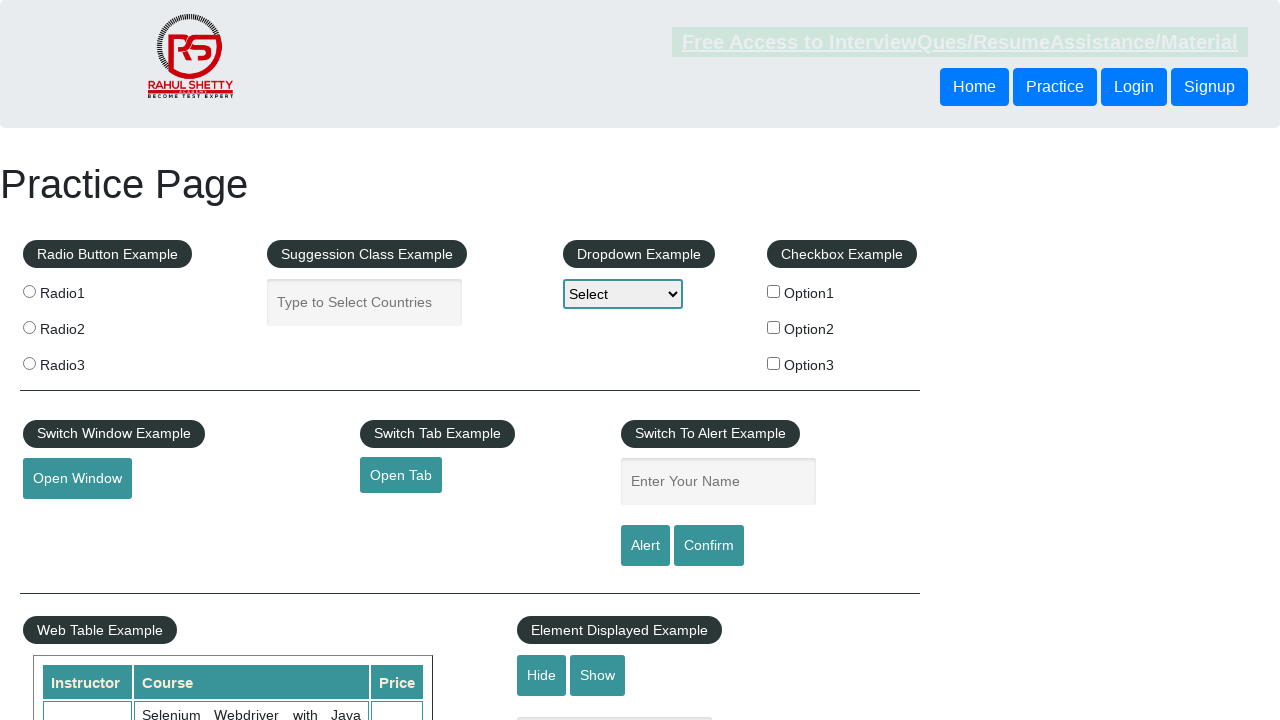

Counted all links on page: 27 total
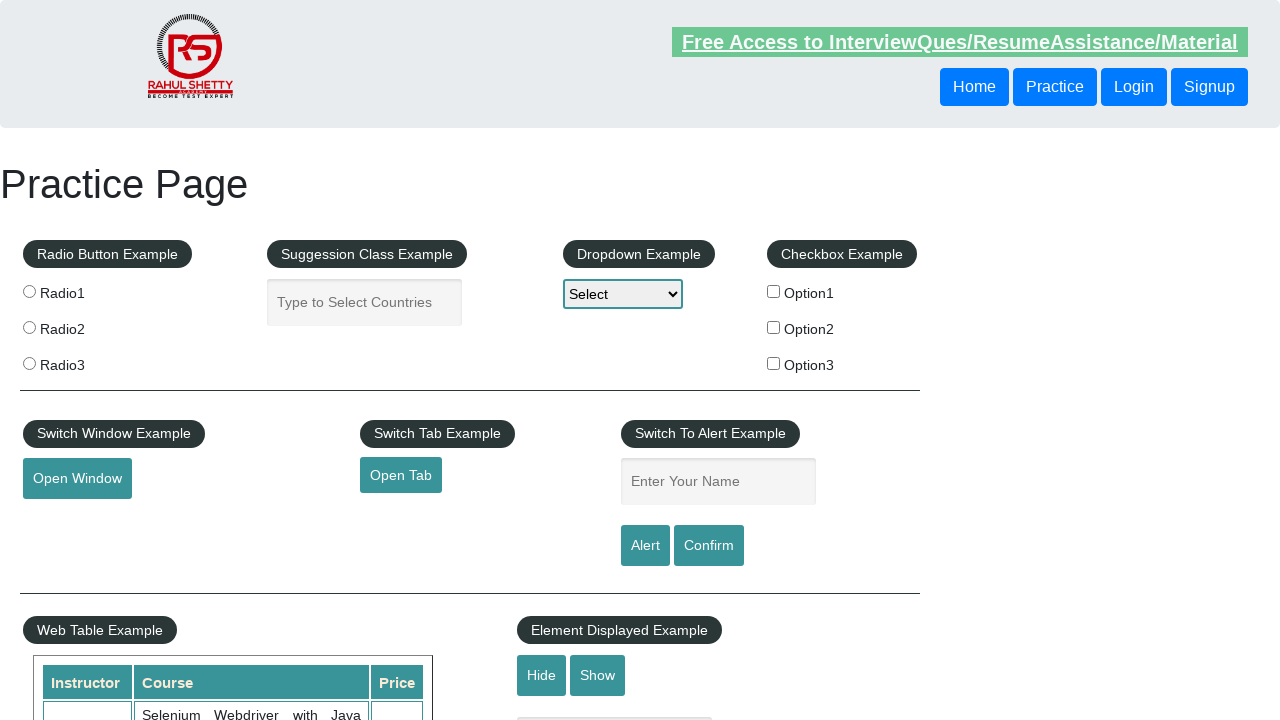

Counted links in footer section: 20 total
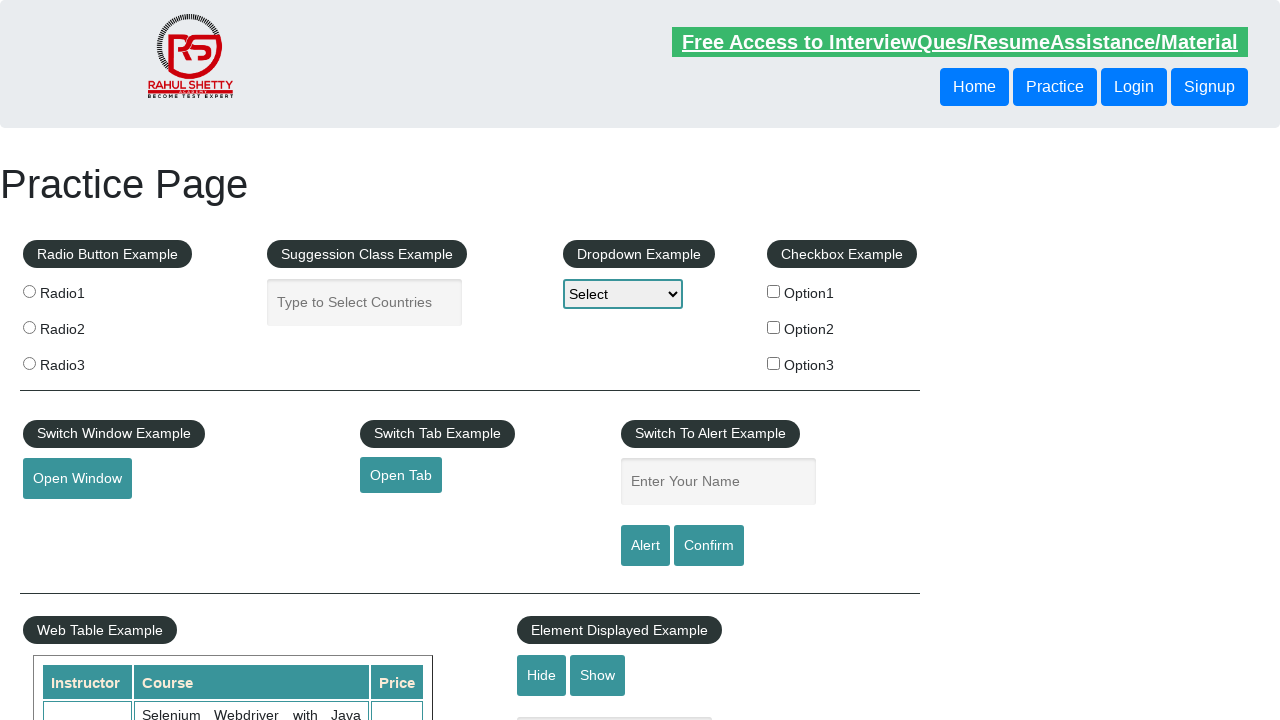

Counted links in first footer column: 5 total
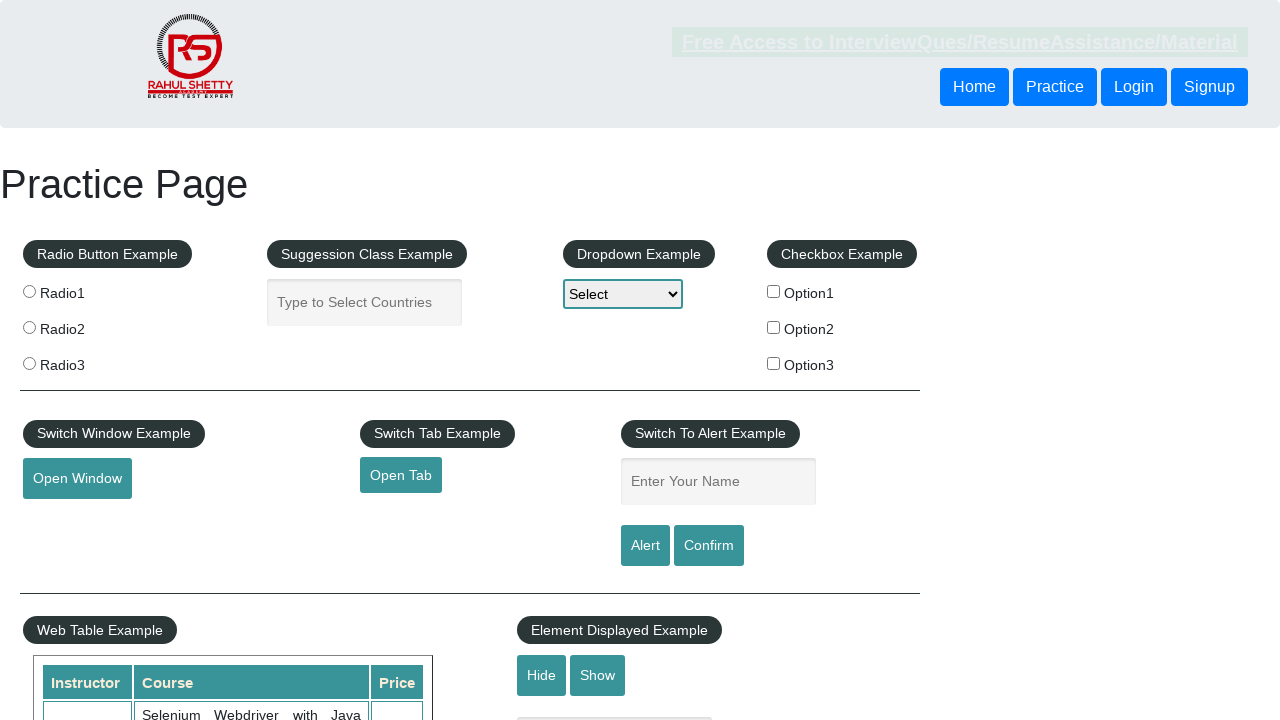

Opened footer column link 1 in new tab with Ctrl+click at (68, 520) on div.footer_top_agile_w3ls table tbody tr td:first-child a >> nth=1
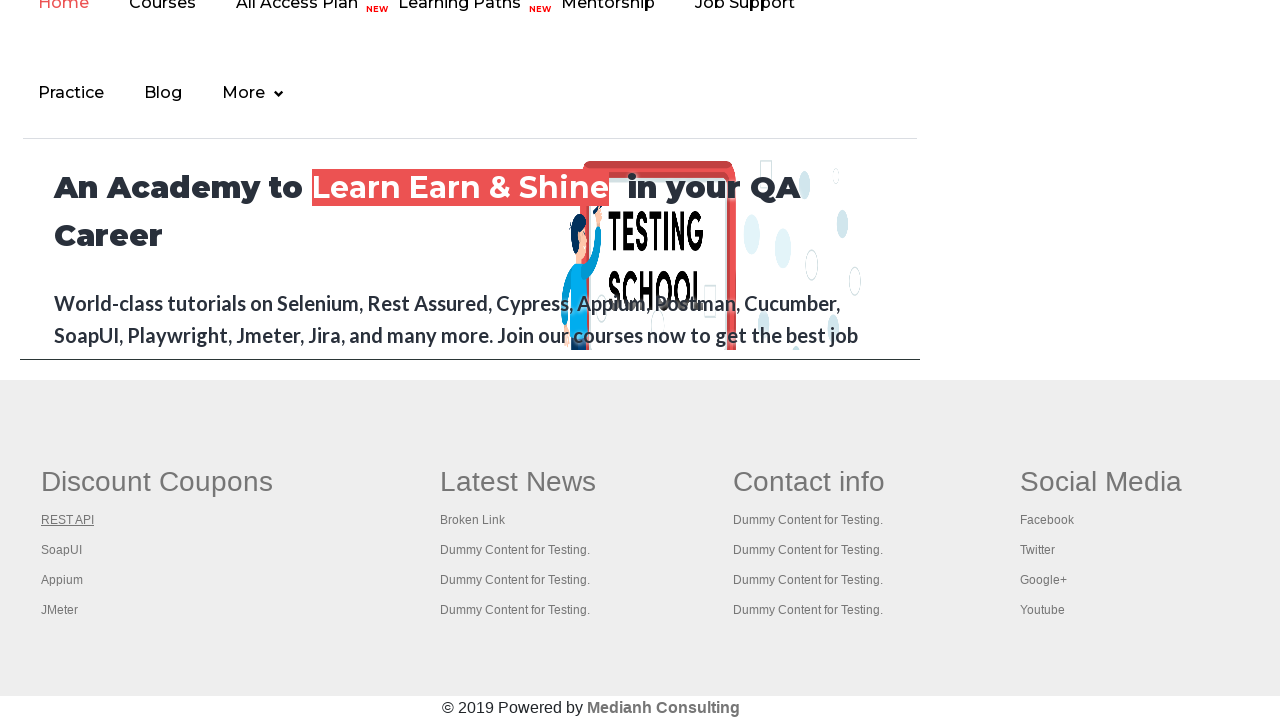

Opened footer column link 2 in new tab with Ctrl+click at (62, 550) on div.footer_top_agile_w3ls table tbody tr td:first-child a >> nth=2
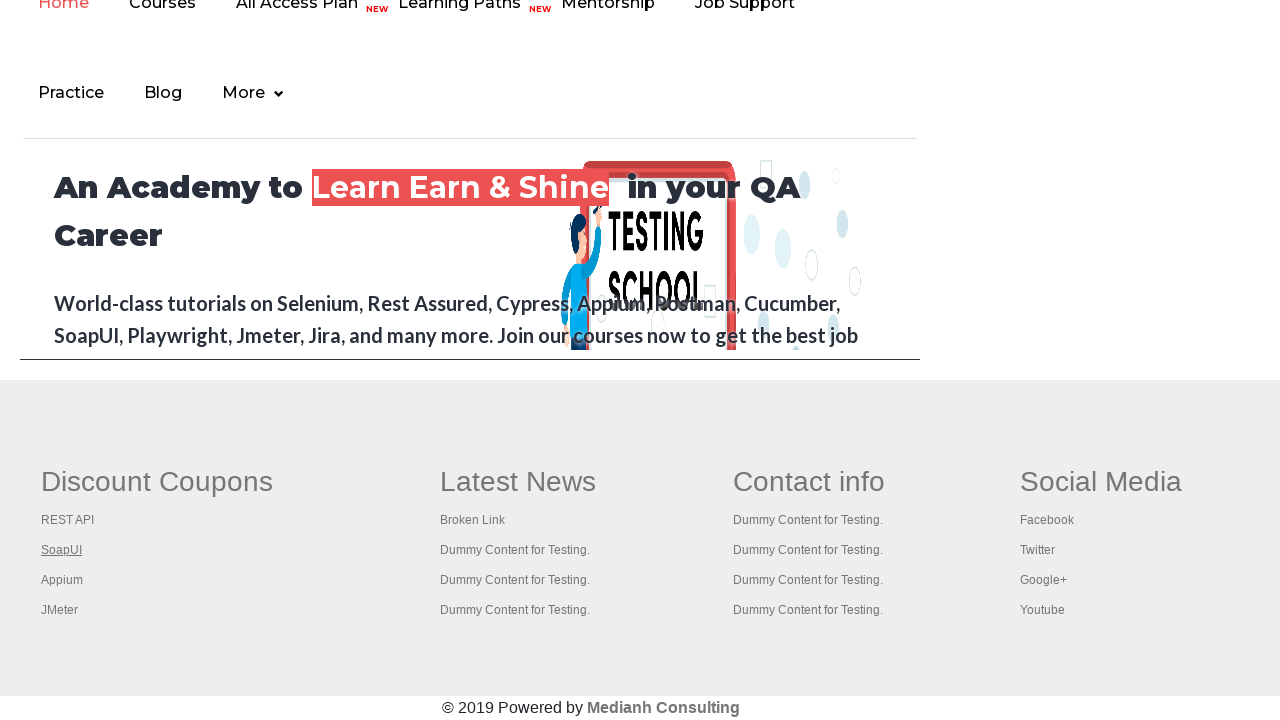

Opened footer column link 3 in new tab with Ctrl+click at (62, 580) on div.footer_top_agile_w3ls table tbody tr td:first-child a >> nth=3
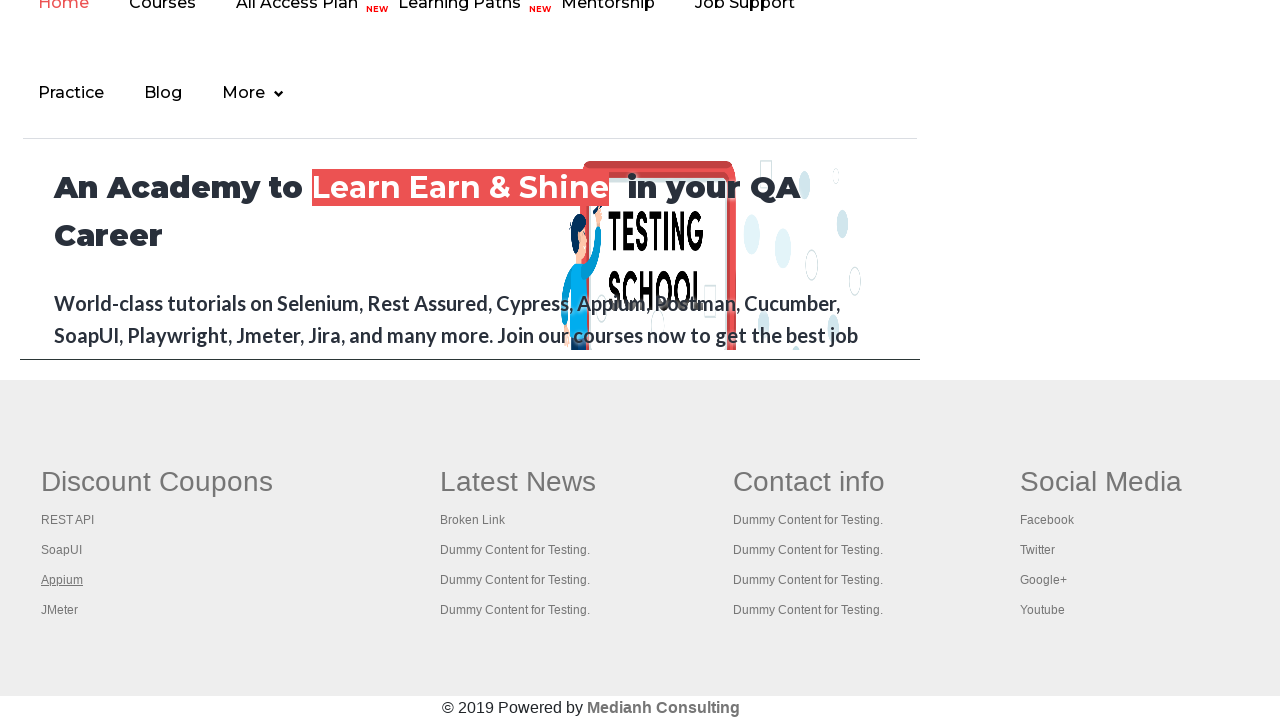

Opened footer column link 4 in new tab with Ctrl+click at (60, 610) on div.footer_top_agile_w3ls table tbody tr td:first-child a >> nth=4
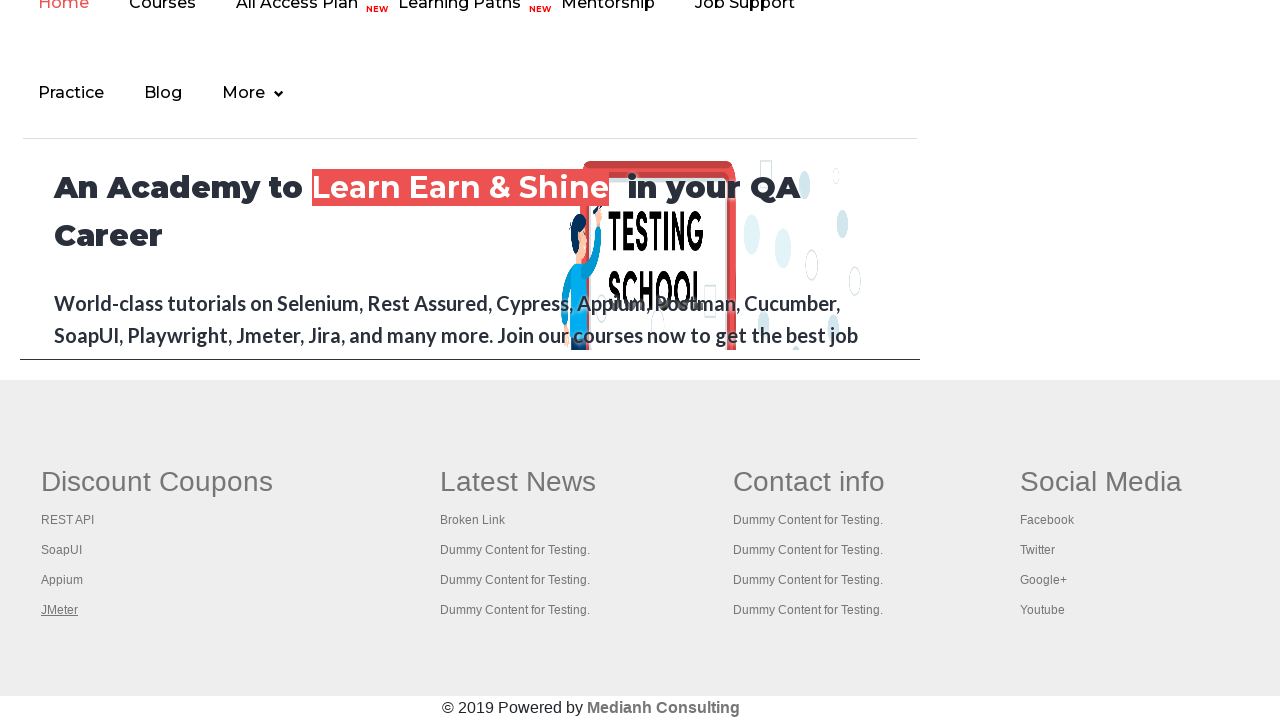

Retrieved all open pages/tabs: 5 total
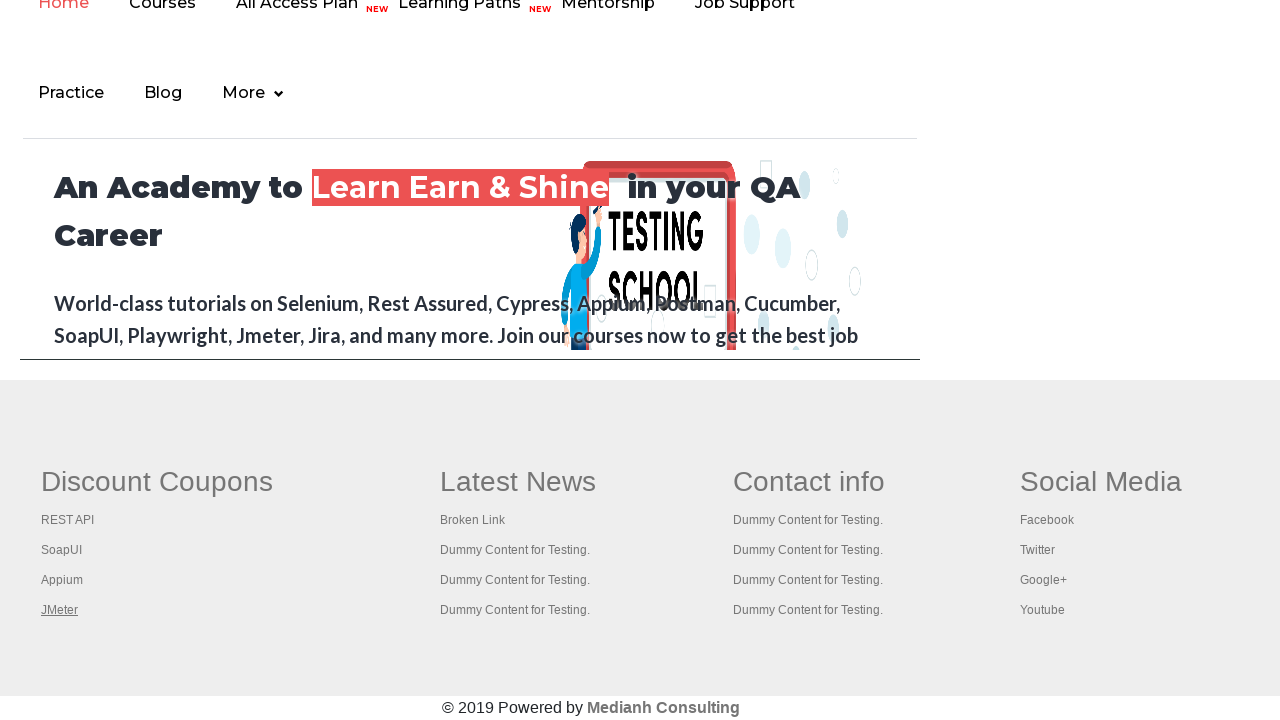

Page title: Practice Page
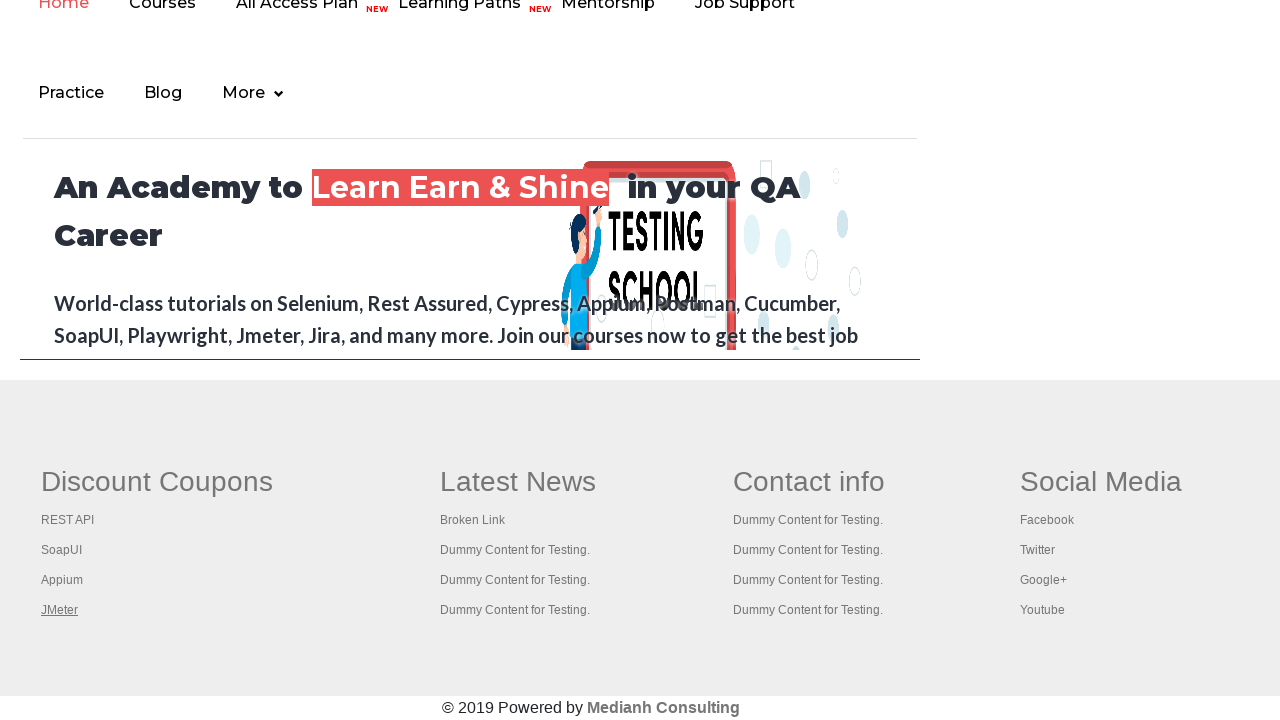

Page title: REST API Tutorial
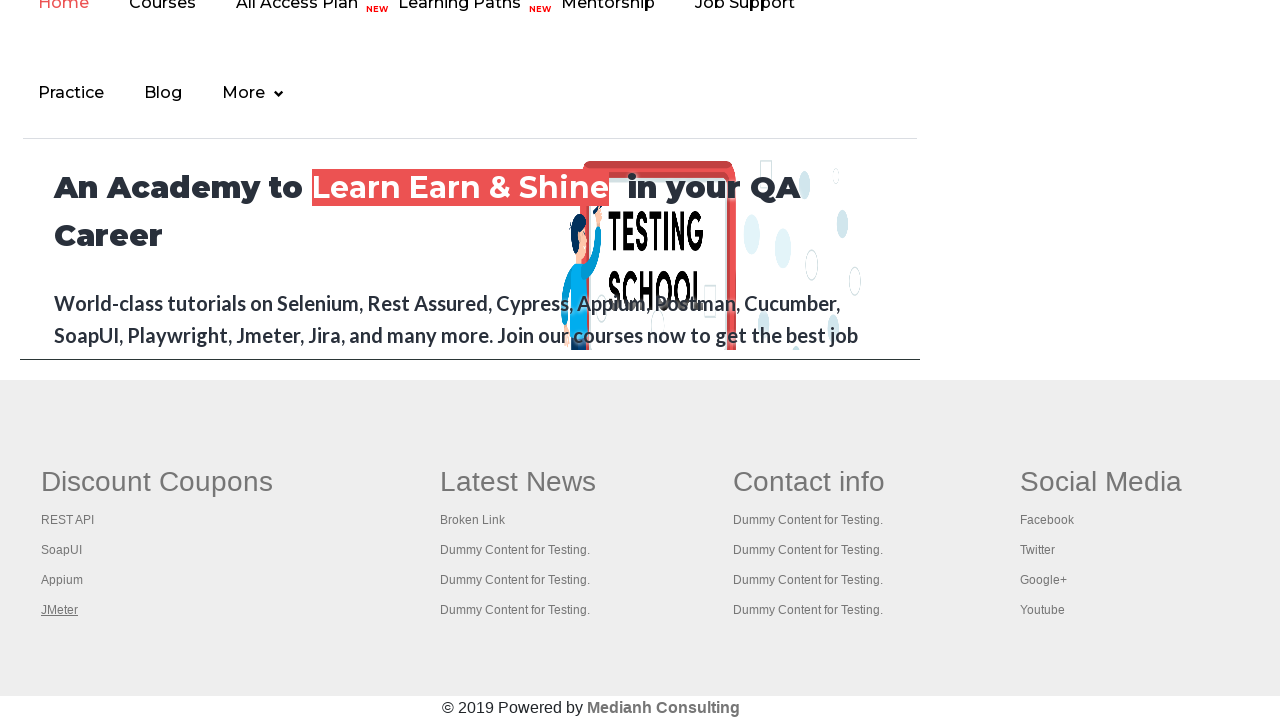

Page title: The World’s Most Popular API Testing Tool | SoapUI
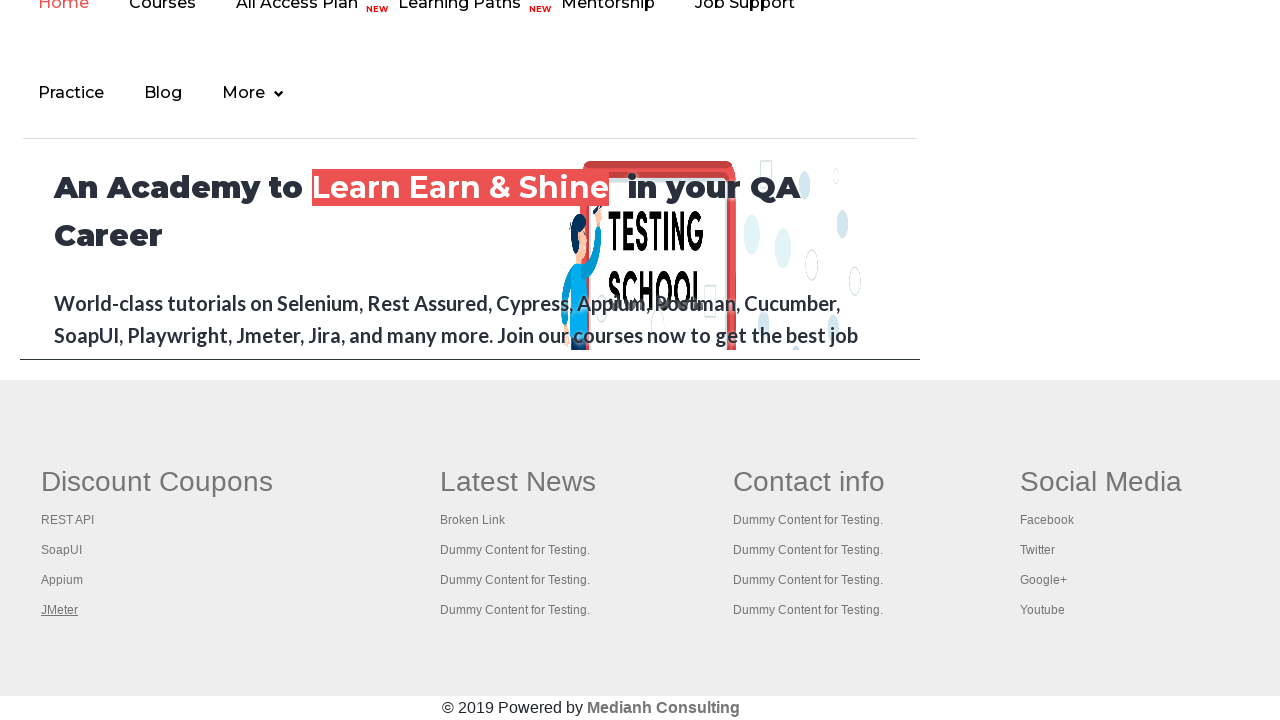

Page title: Appium tutorial for Mobile Apps testing | RahulShetty Academy | Rahul
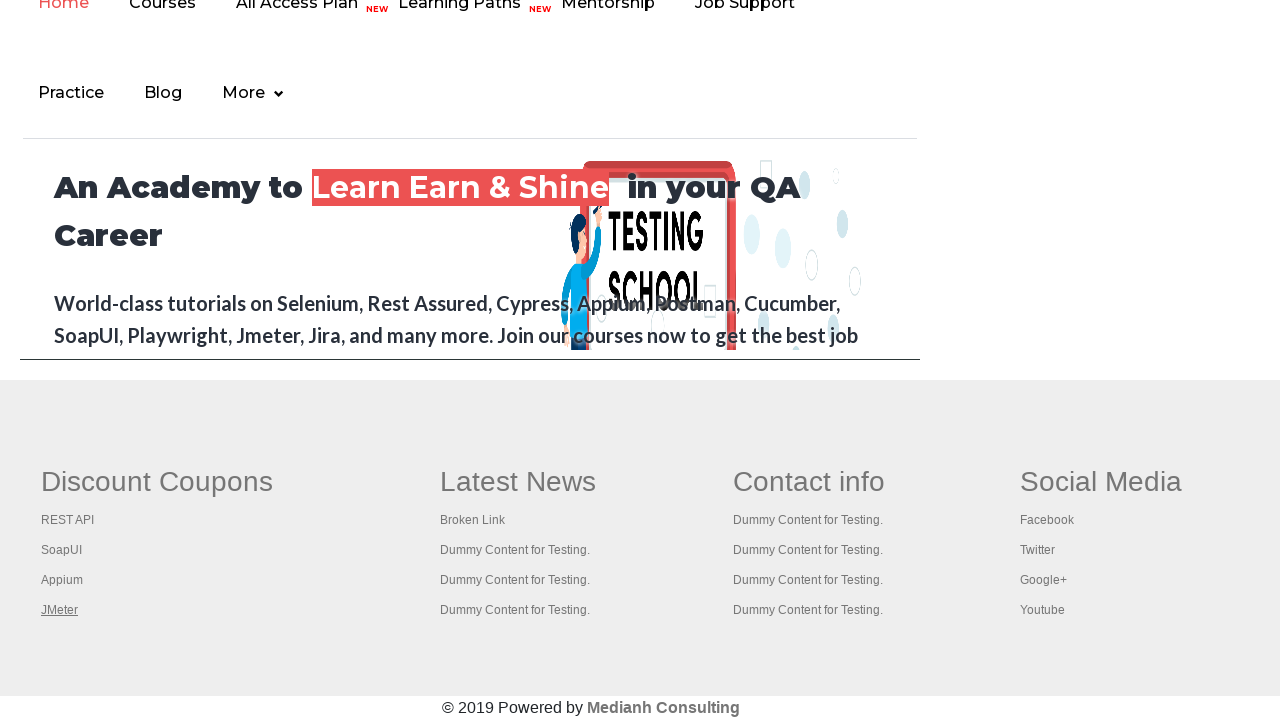

Page title: Apache JMeter - Apache JMeter™
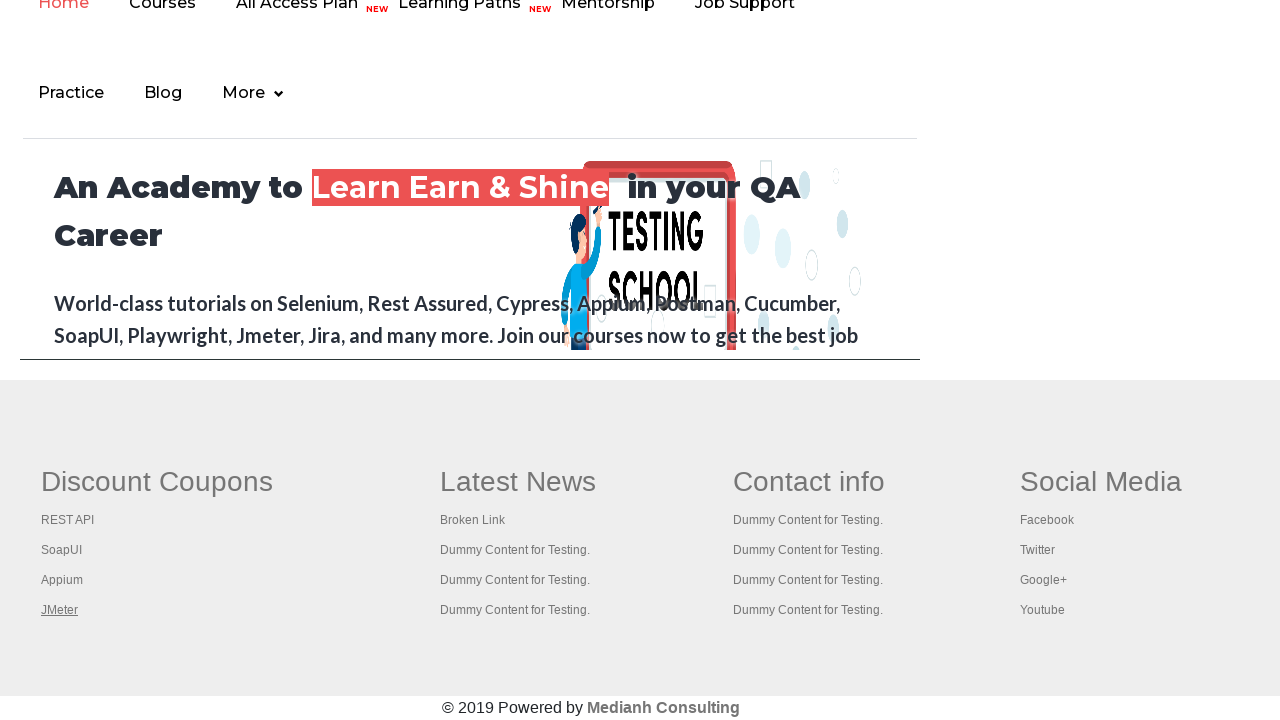

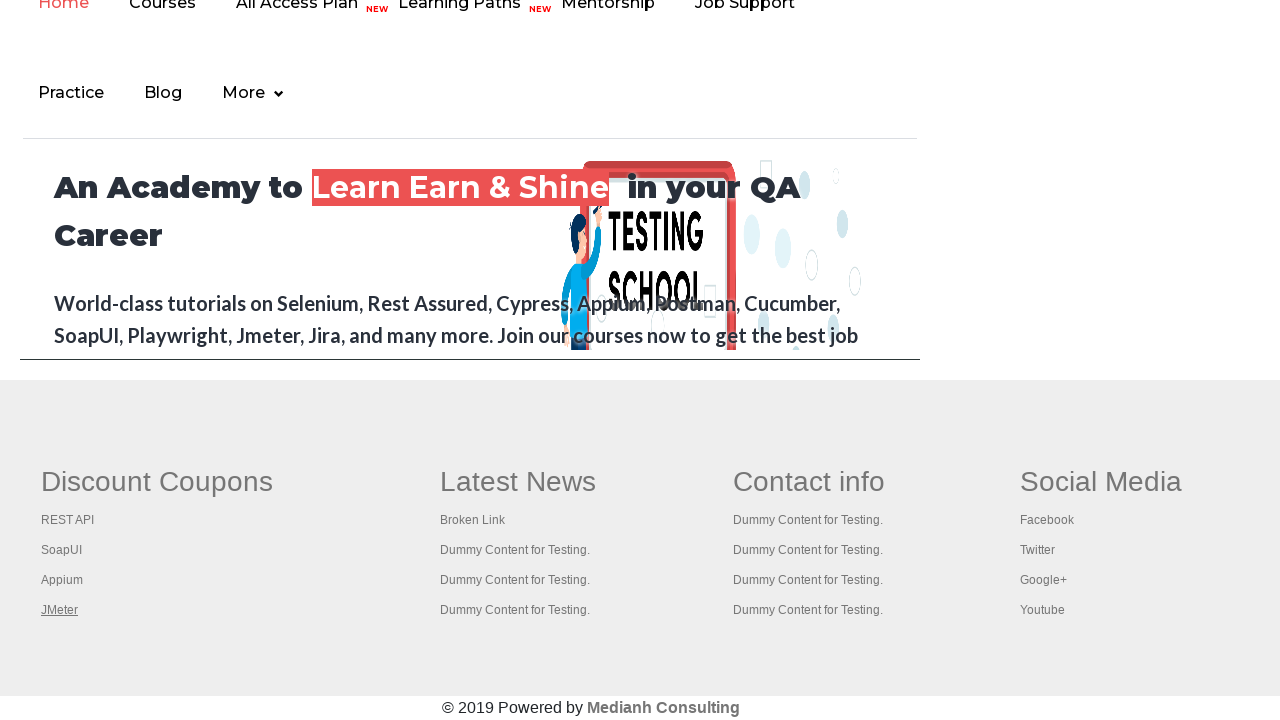